Navigates to the Long Page from the main page and verifies the page title displays correctly

Starting URL: https://bonigarcia.dev/selenium-webdriver-java/

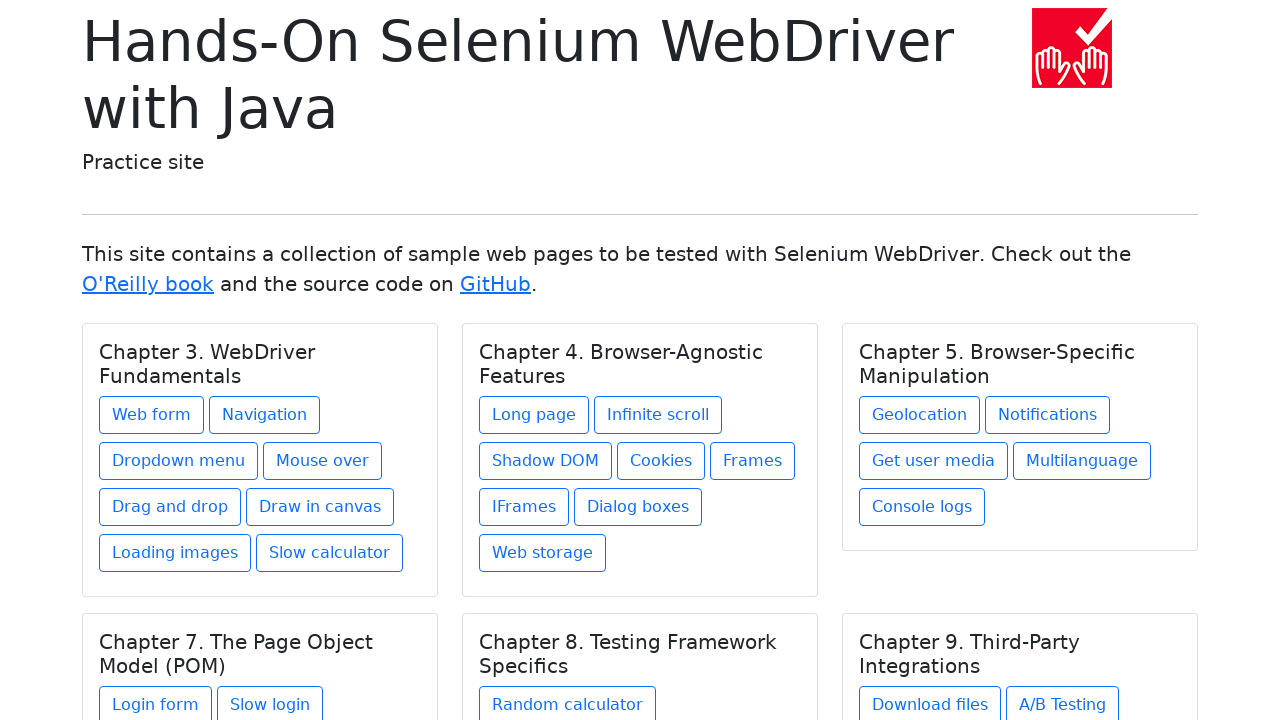

Clicked on the Long Page link under Chapter 4 at (534, 415) on xpath=//h5[text()='Chapter 4. Browser-Agnostic Features']/../a[@href='long-page.
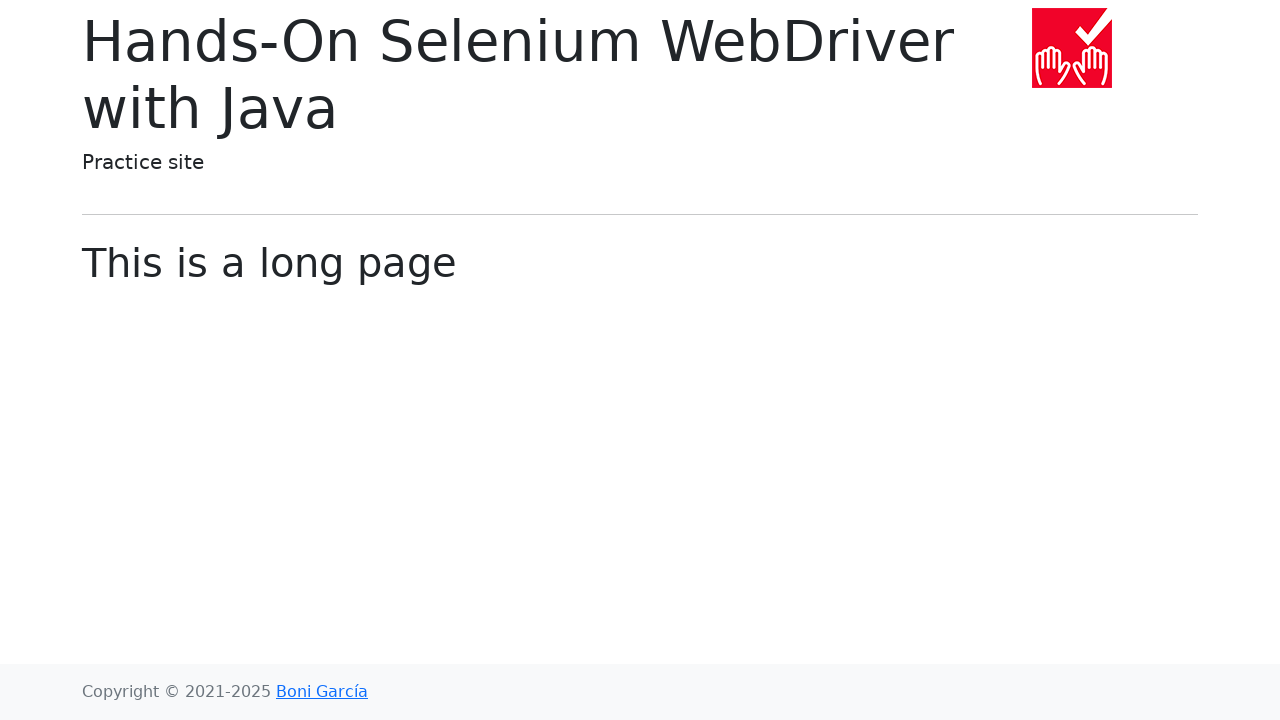

Waited for page title to load and verified it displays correctly
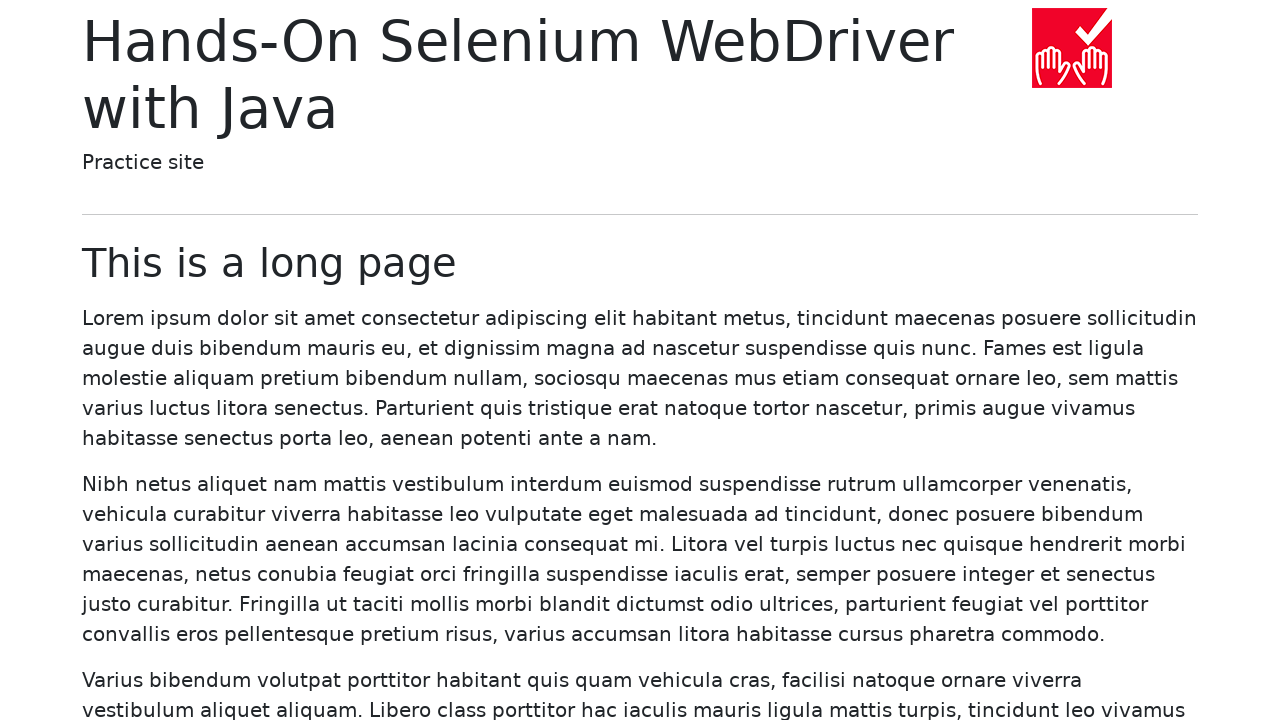

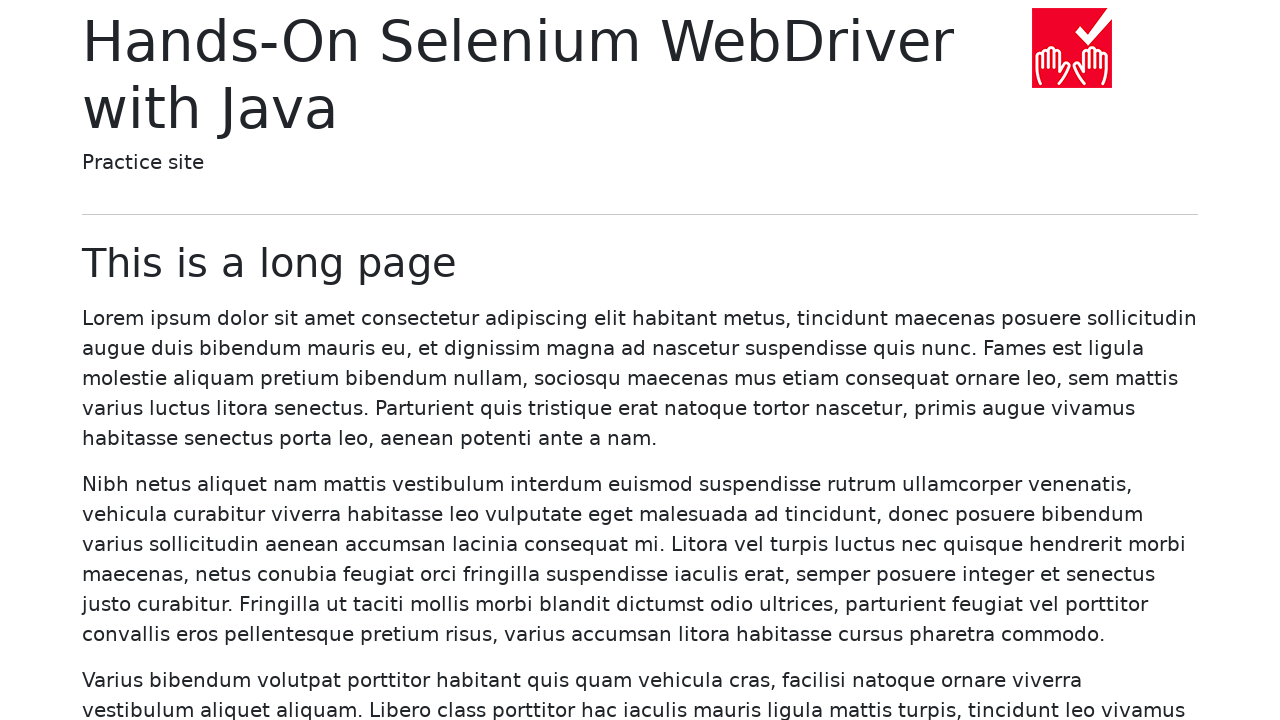